Tests setting specific browser window dimensions by navigating to CVS and changing viewport size multiple times

Starting URL: https://www.cvs.com/

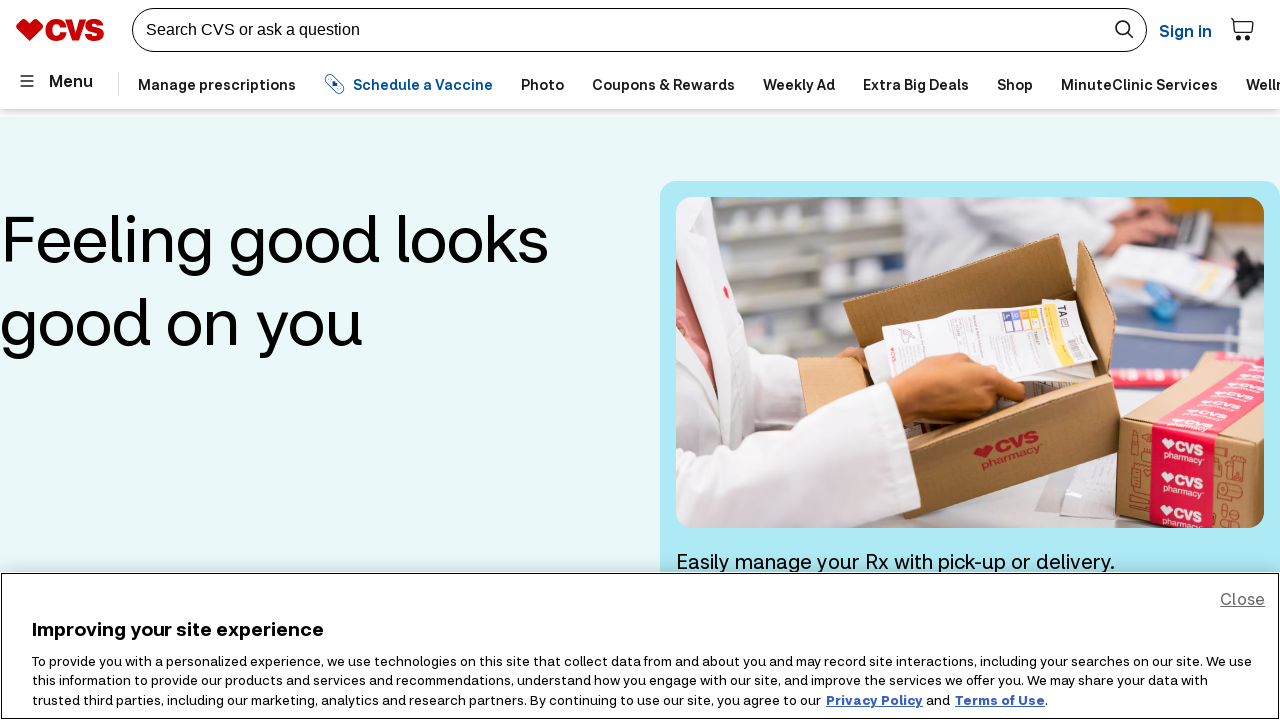

Set viewport size to 800x500
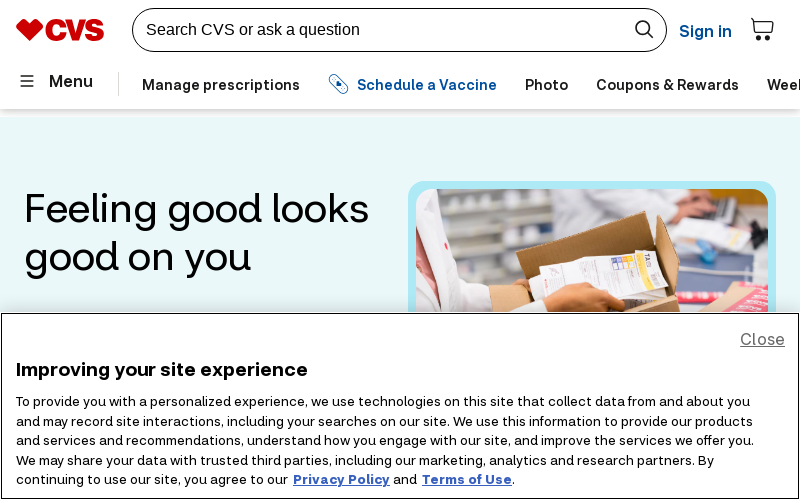

Cleared all cookies
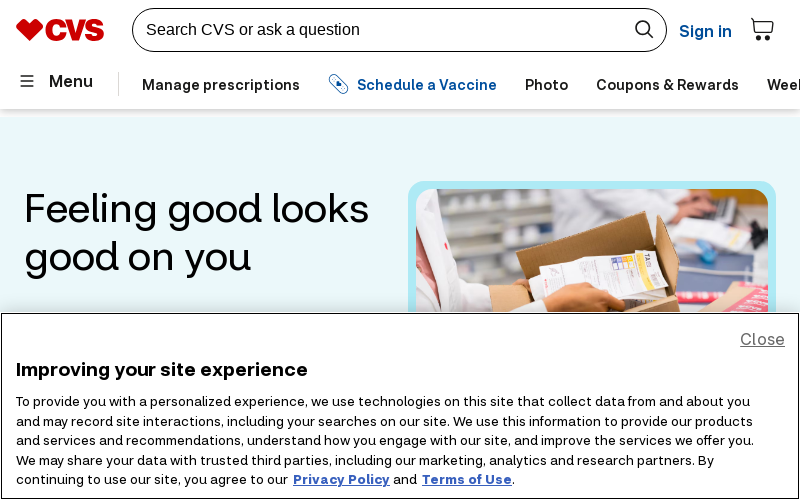

Waited 2 seconds to observe custom window size
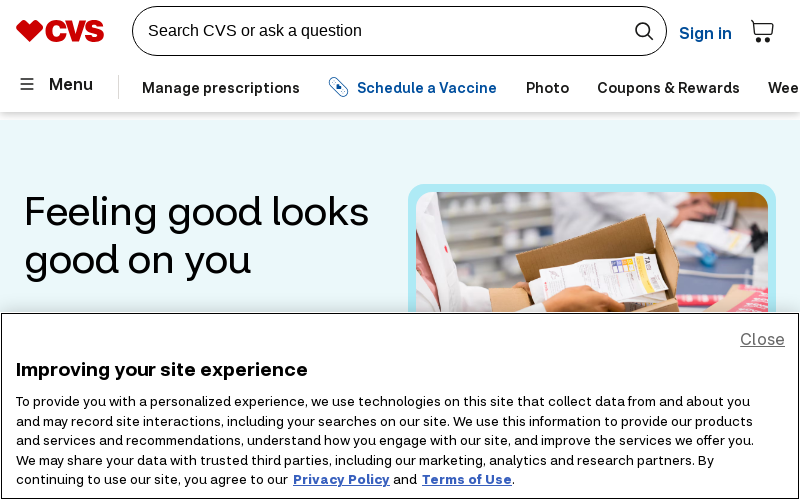

Maximized viewport to 1920x1080
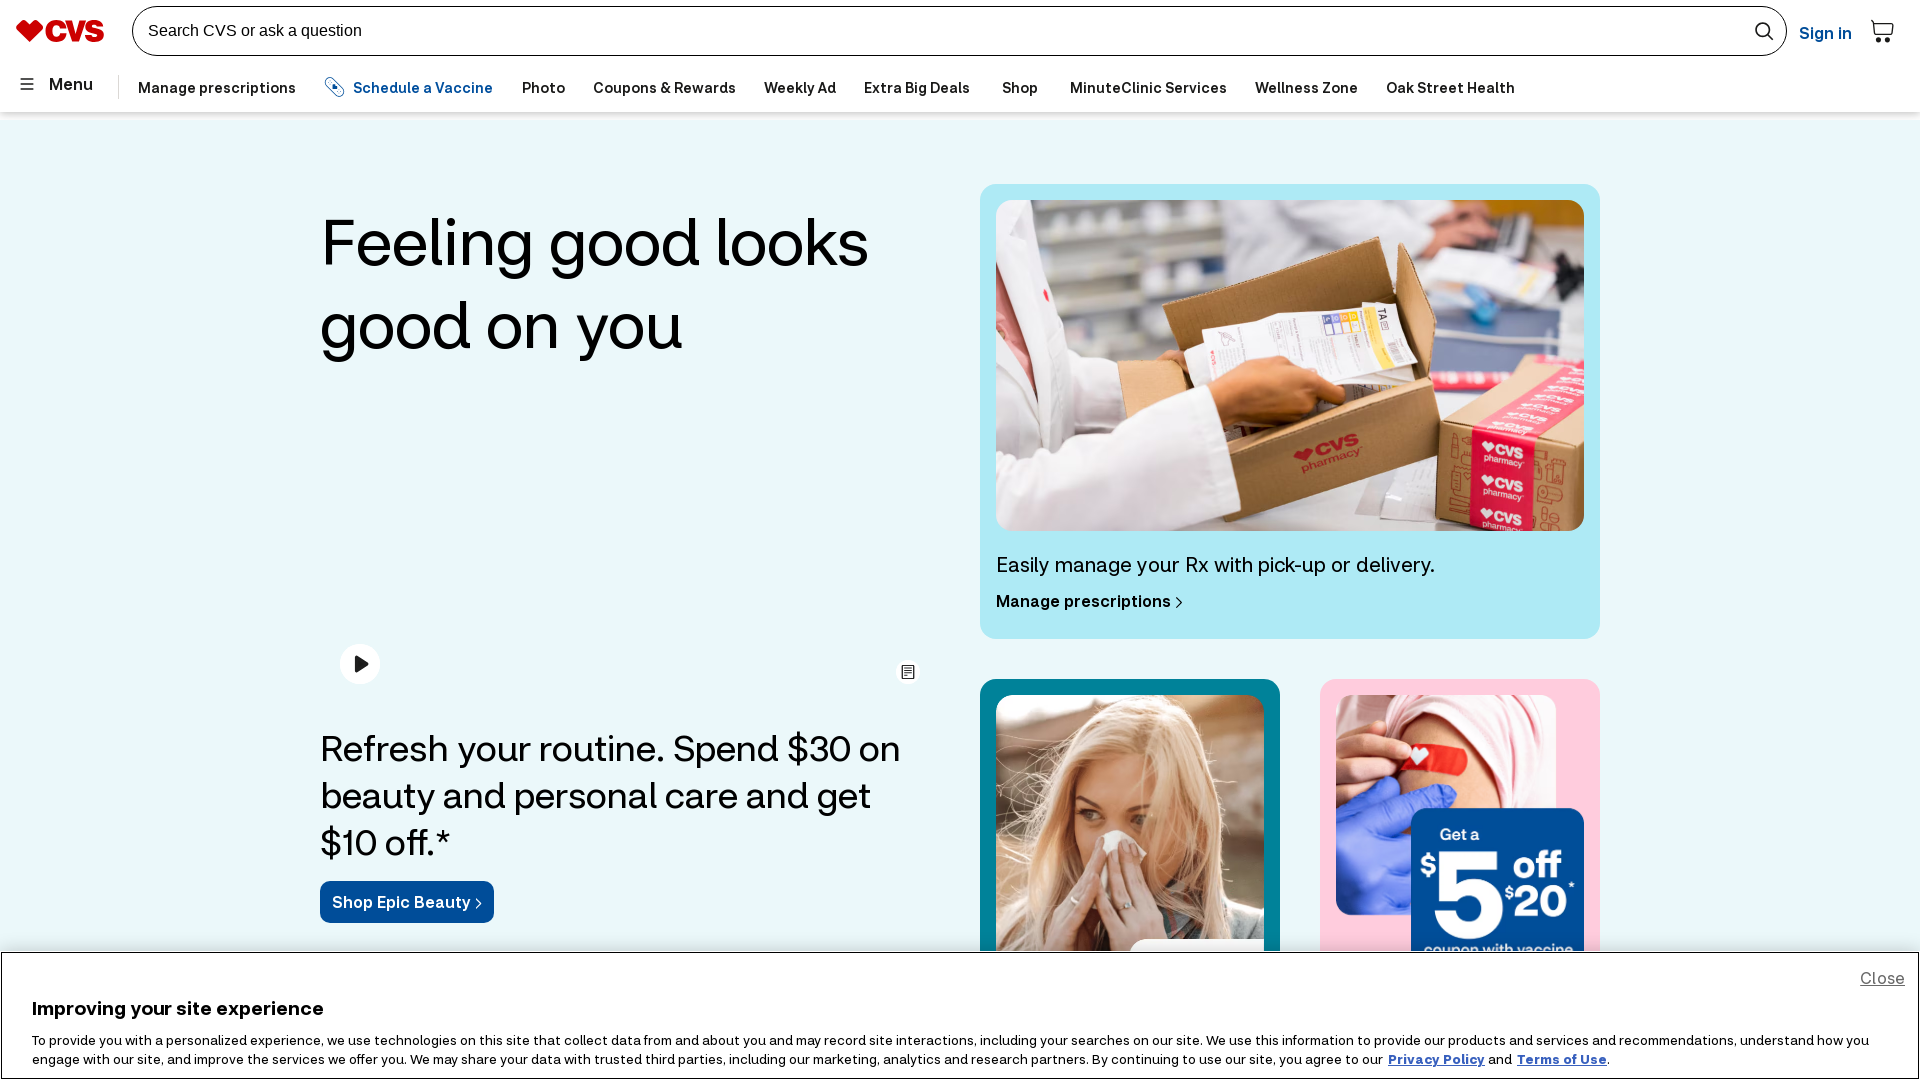

Waited 2 seconds to observe maximized window
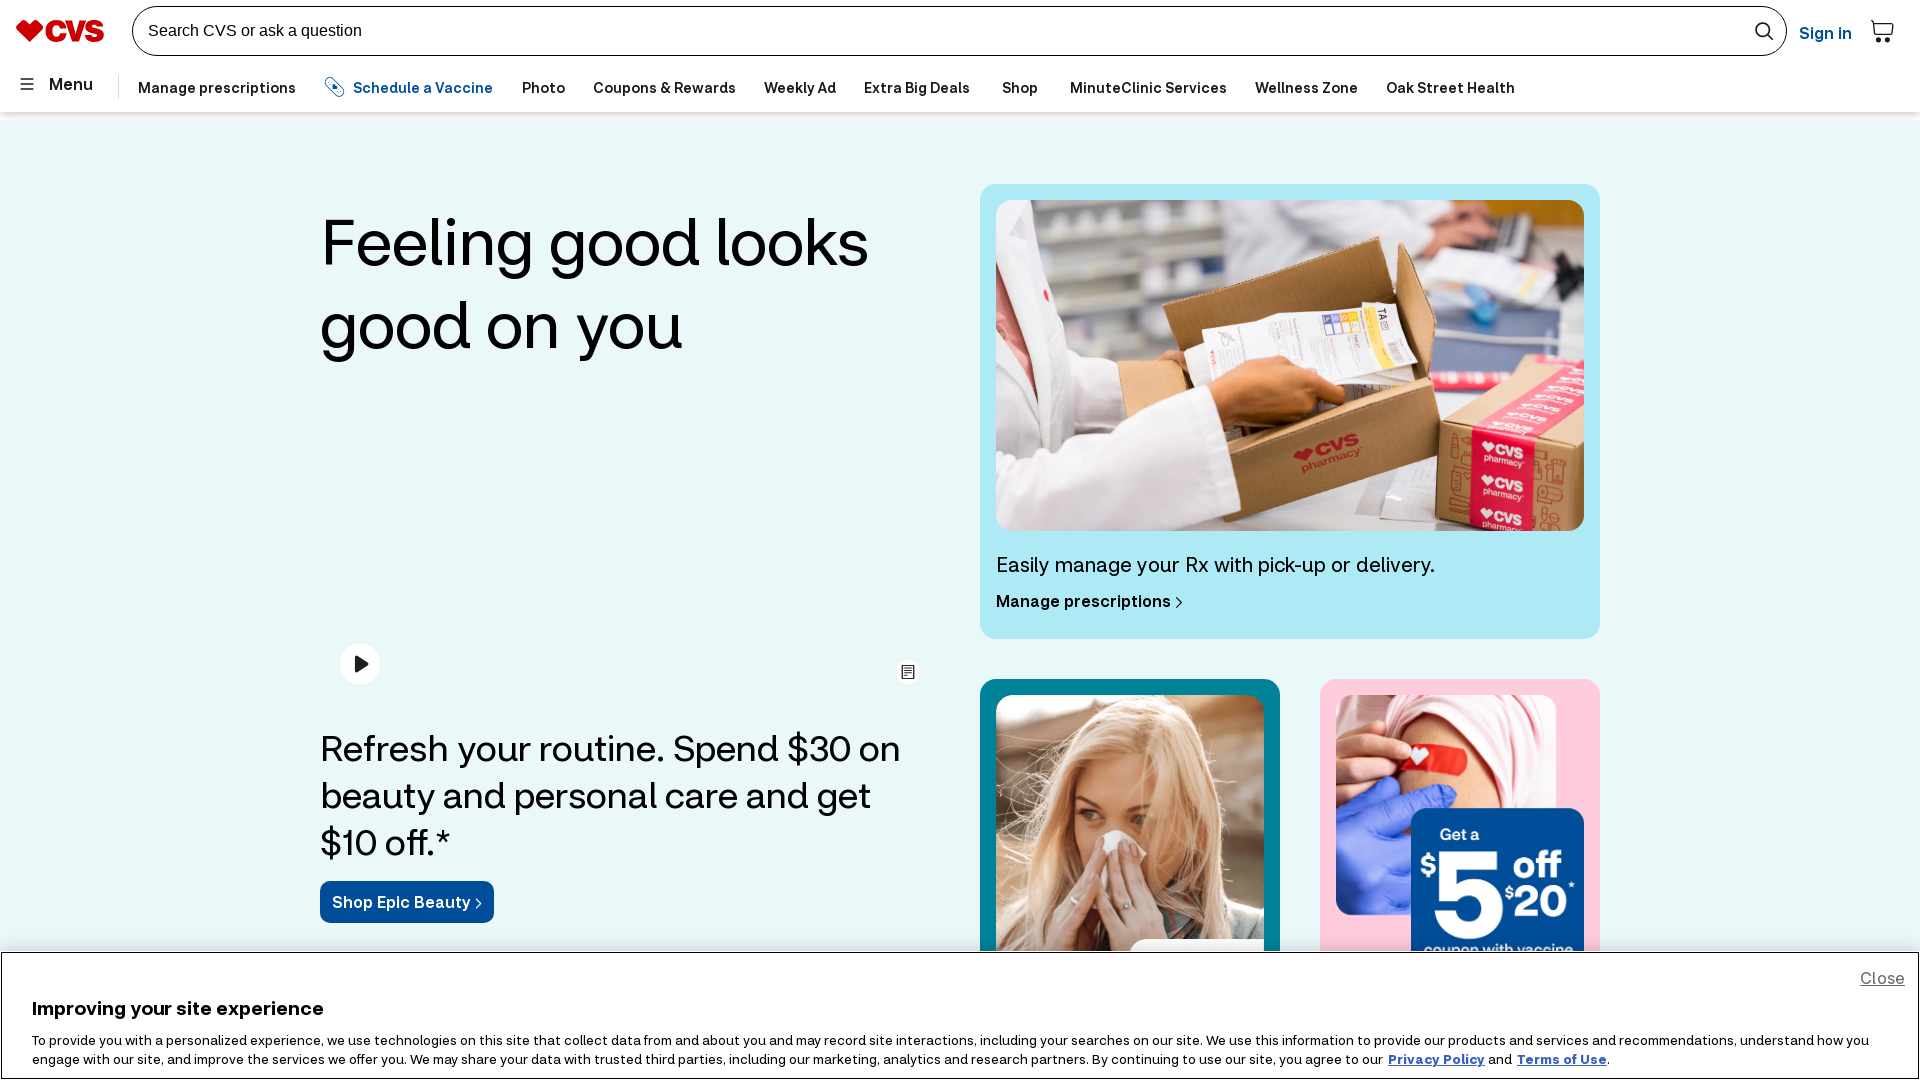

Reset viewport size back to 800x500
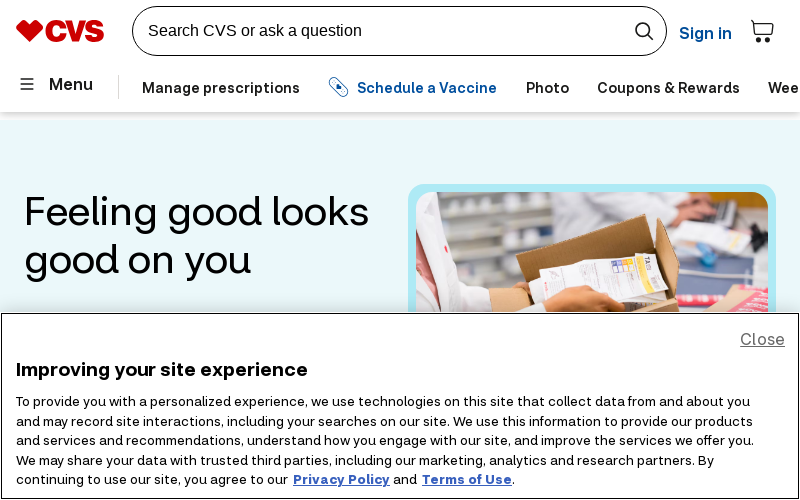

Waited 2 seconds to observe final window size
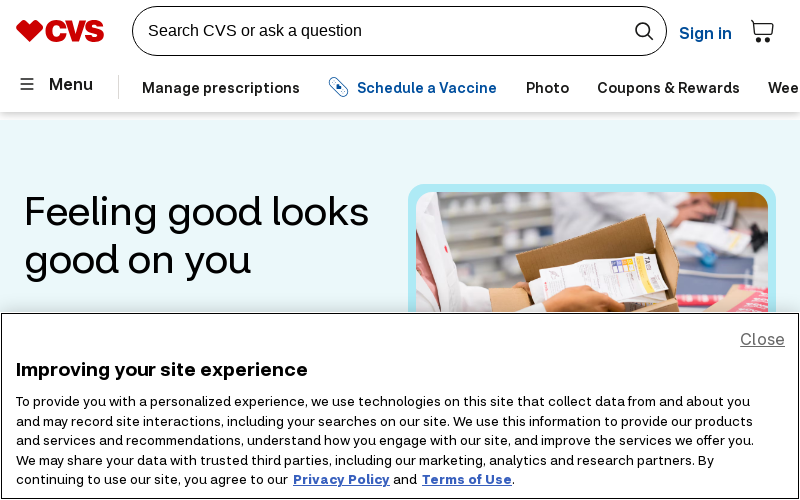

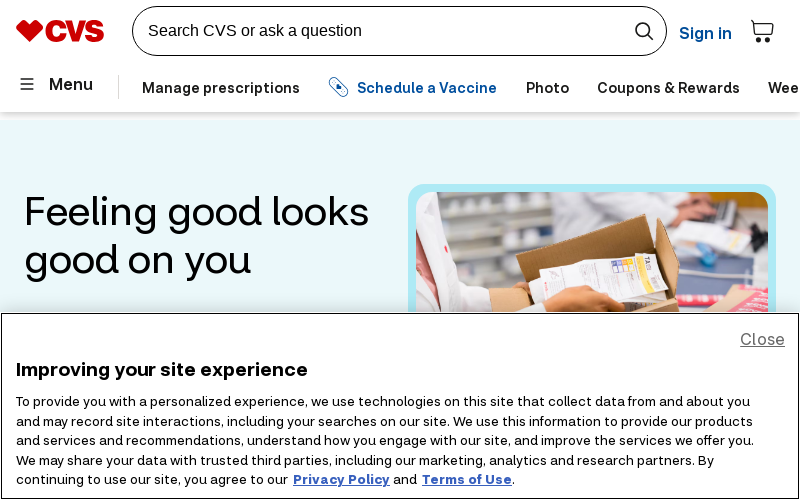